Tests double-click functionality by double-clicking a button and verifying a confirmation message appears

Starting URL: https://demoqa.com/buttons

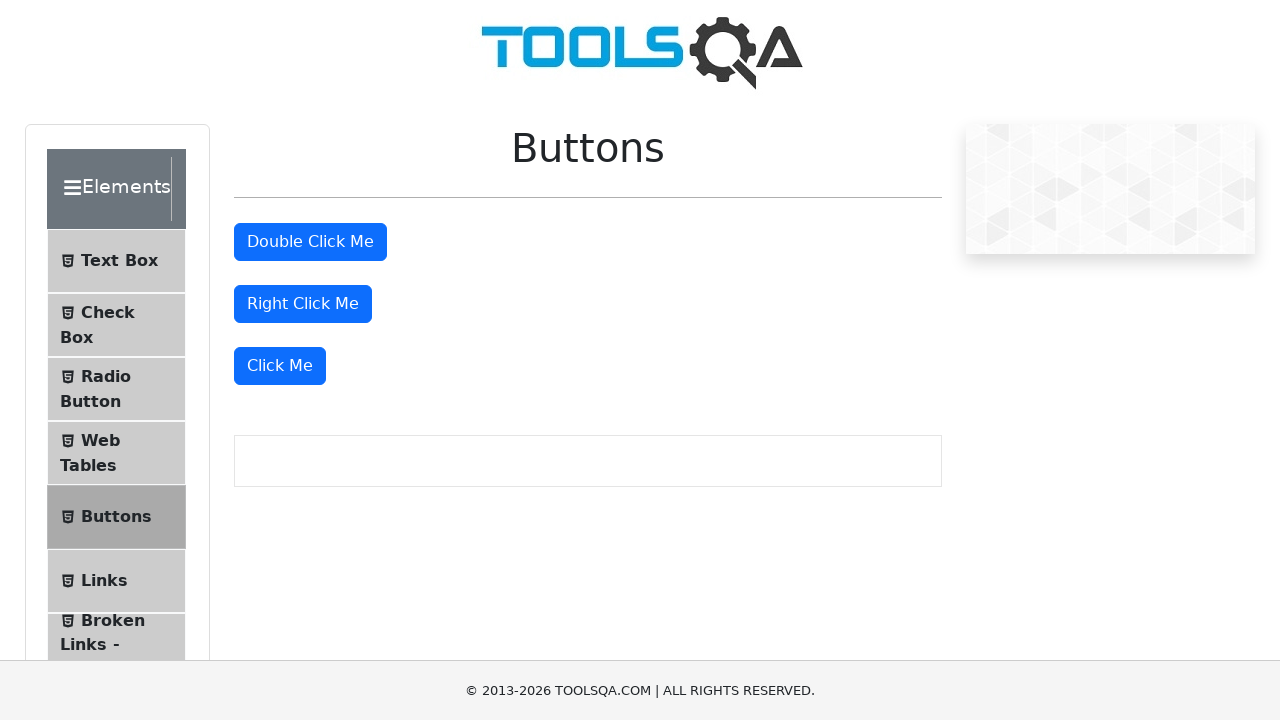

Double-clicked the double click button at (310, 242) on #doubleClickBtn
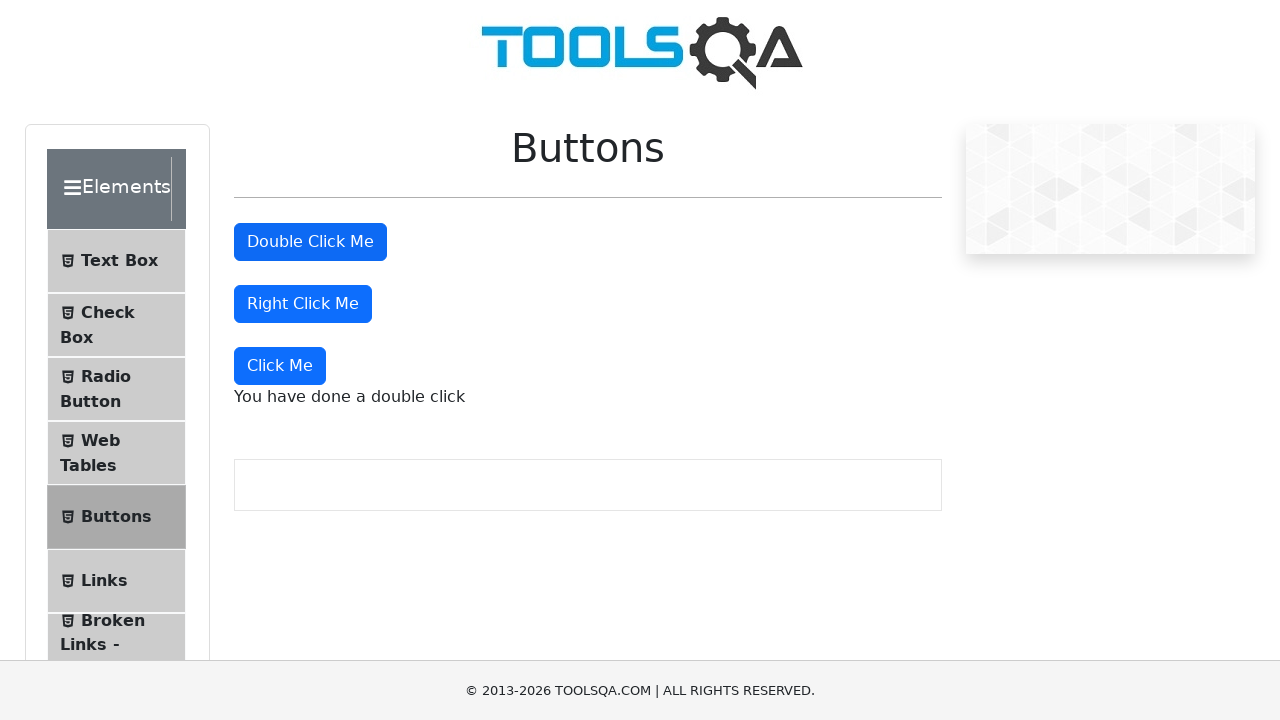

Confirmation message appeared after double-click
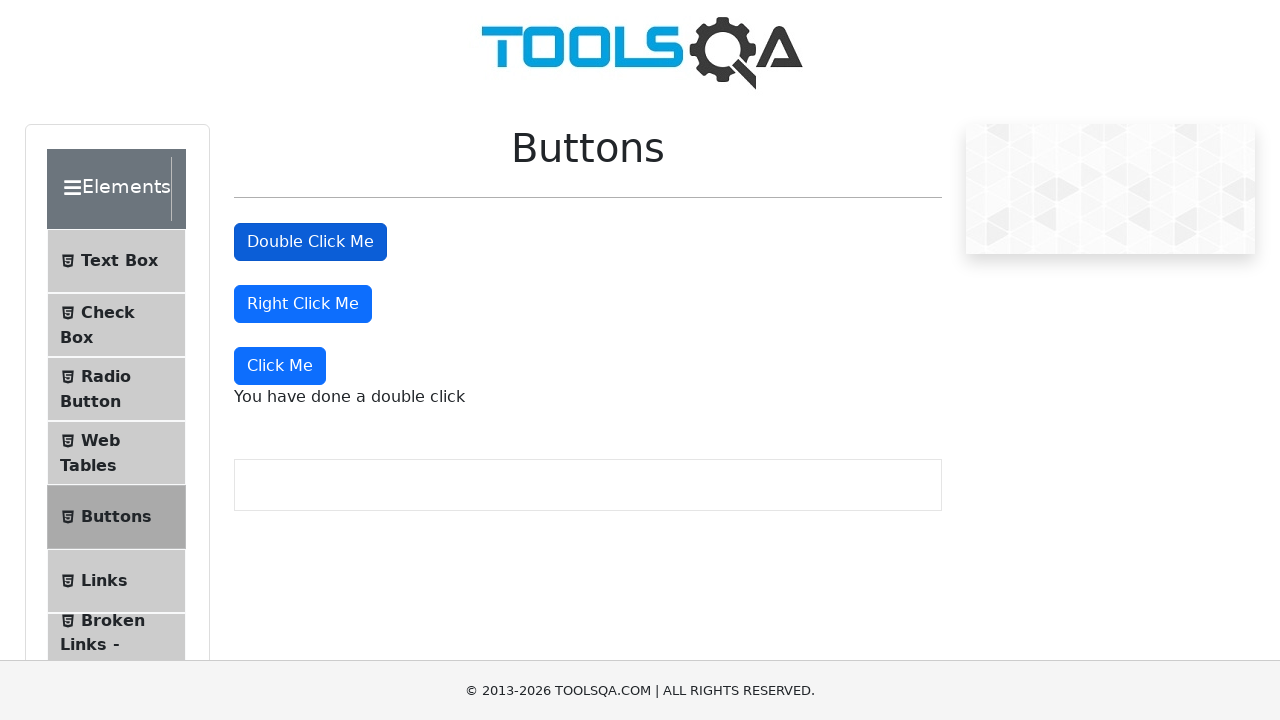

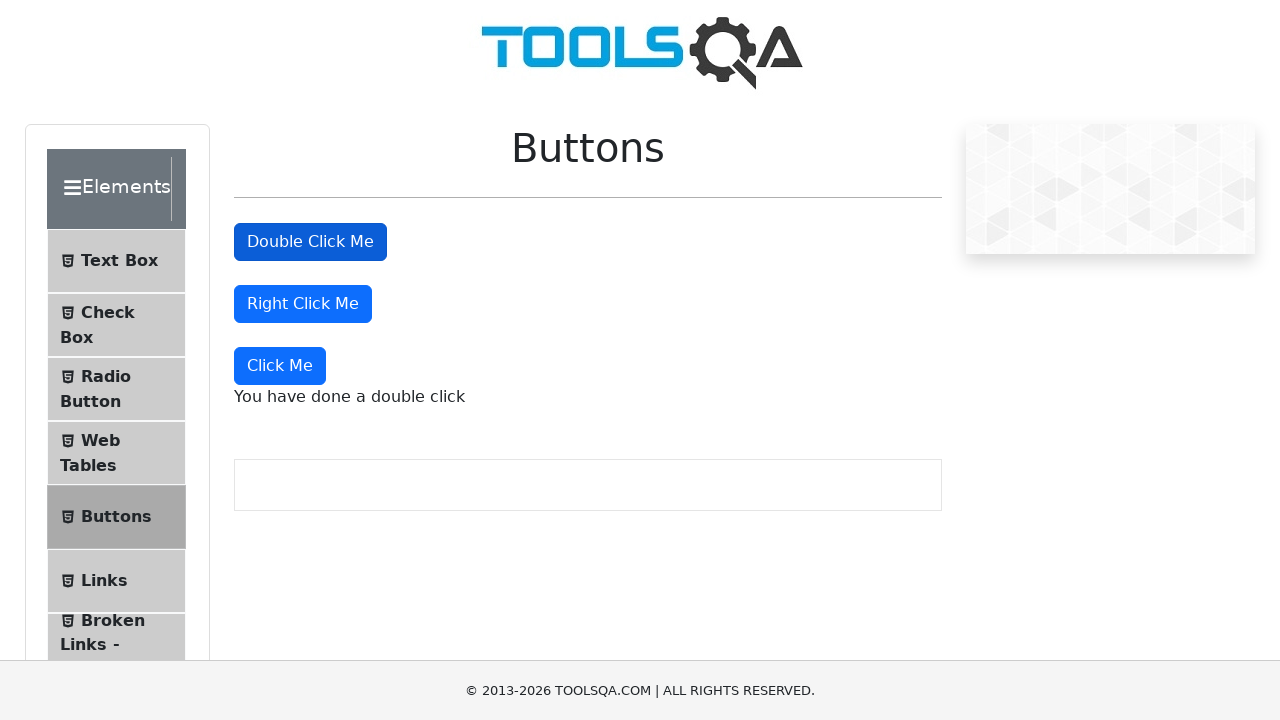